Tests handling of different types of JavaScript alerts on DemoQA site including simple alerts, timed alerts, confirm boxes, and prompt boxes with accept, dismiss, and text input actions.

Starting URL: https://demoqa.com/alerts

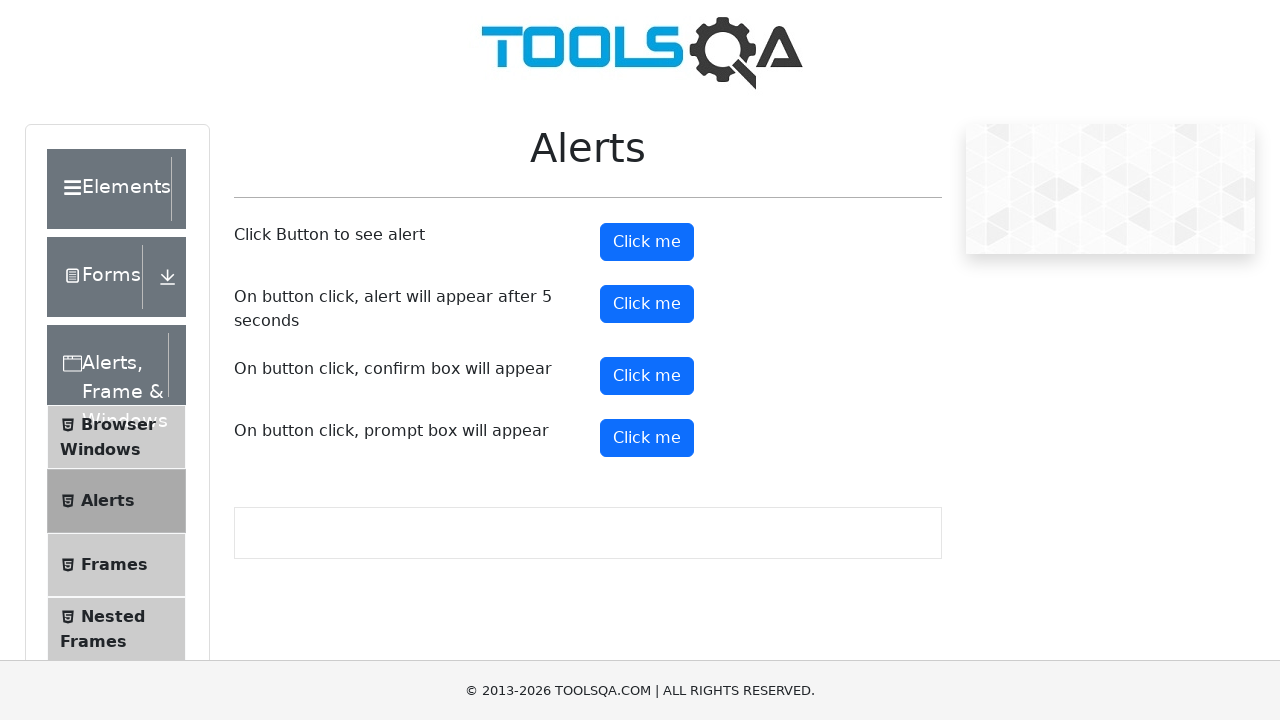

Clicked alert button to trigger simple alert at (647, 242) on #alertButton
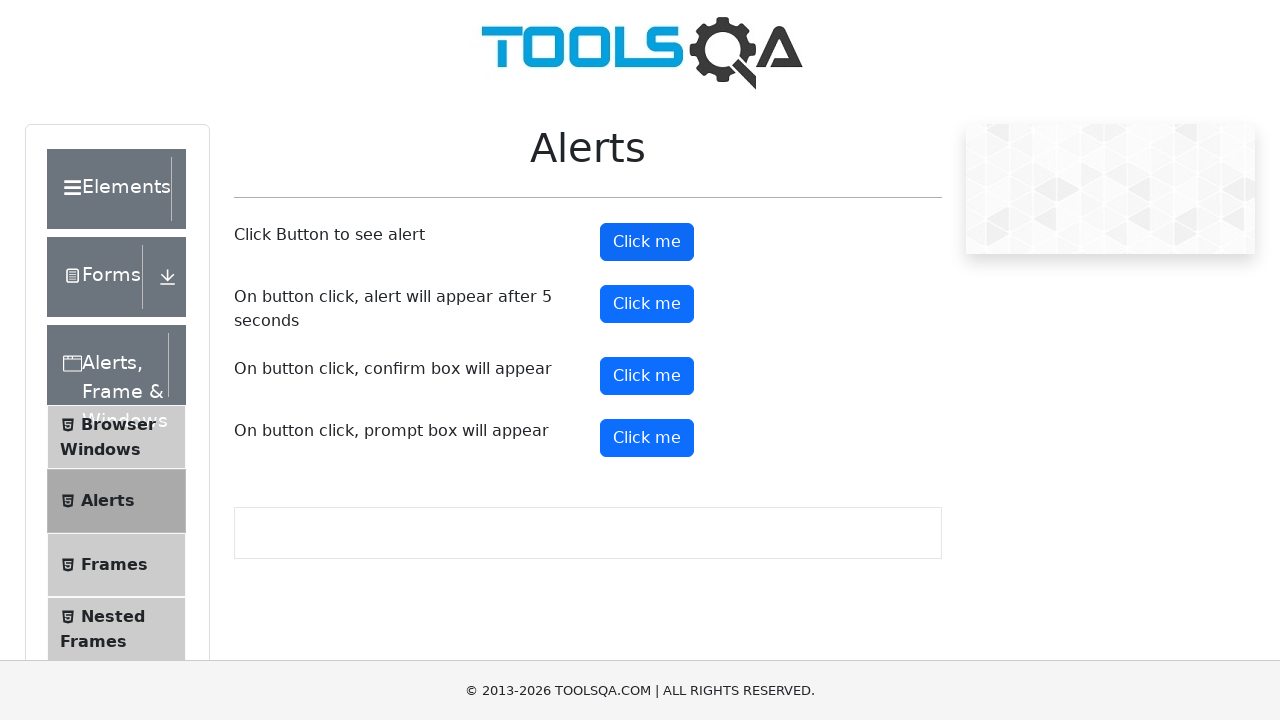

Set up dialog handler to accept alerts
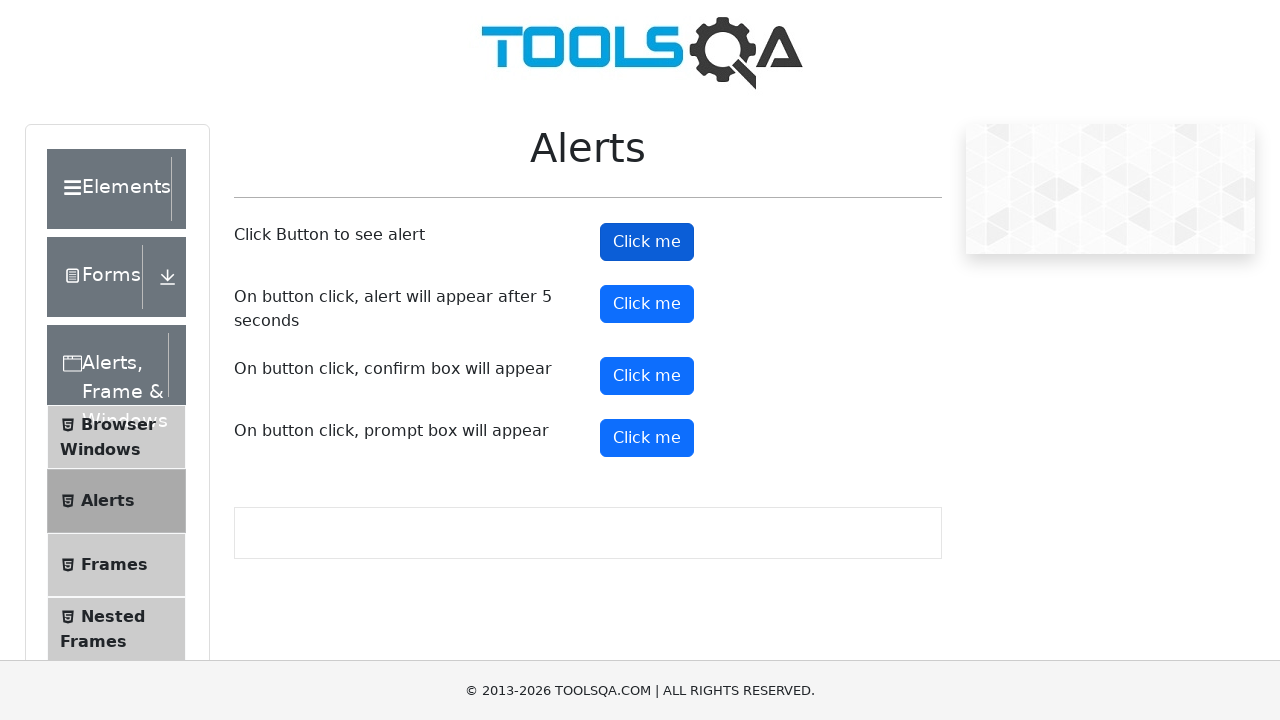

Waited 1 second for alert to be processed
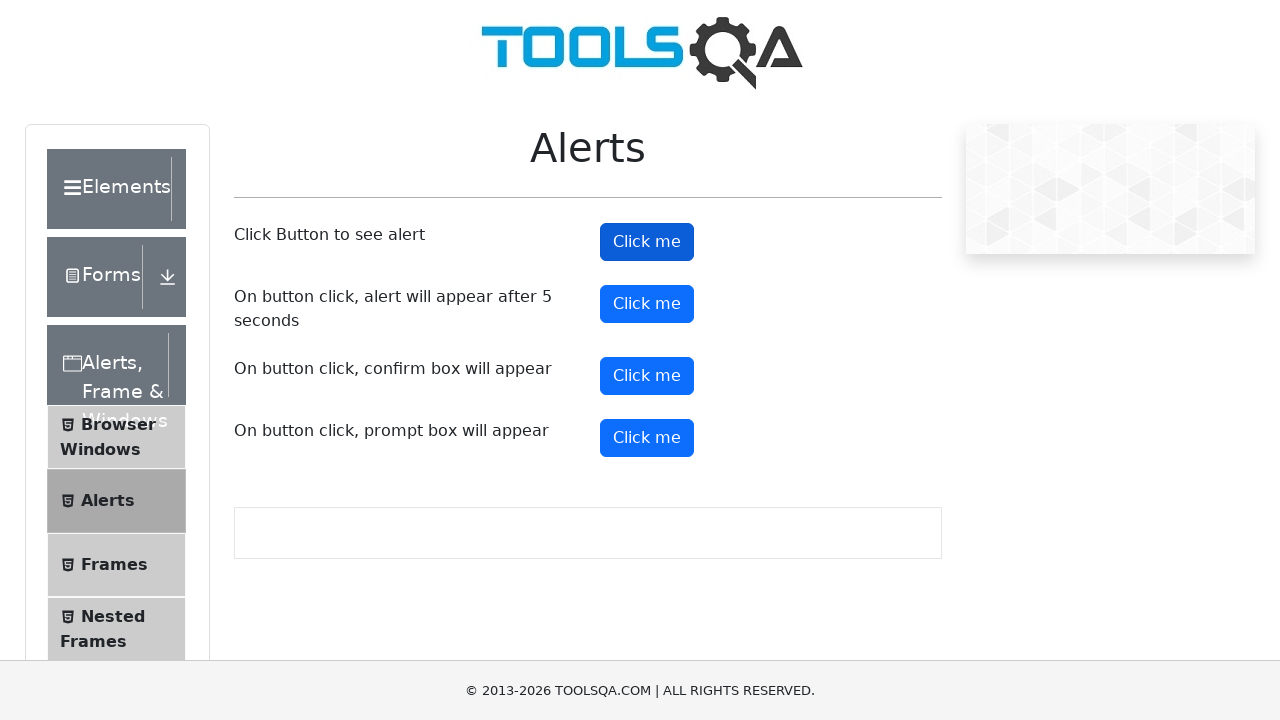

Set up dialog handler for timer alert
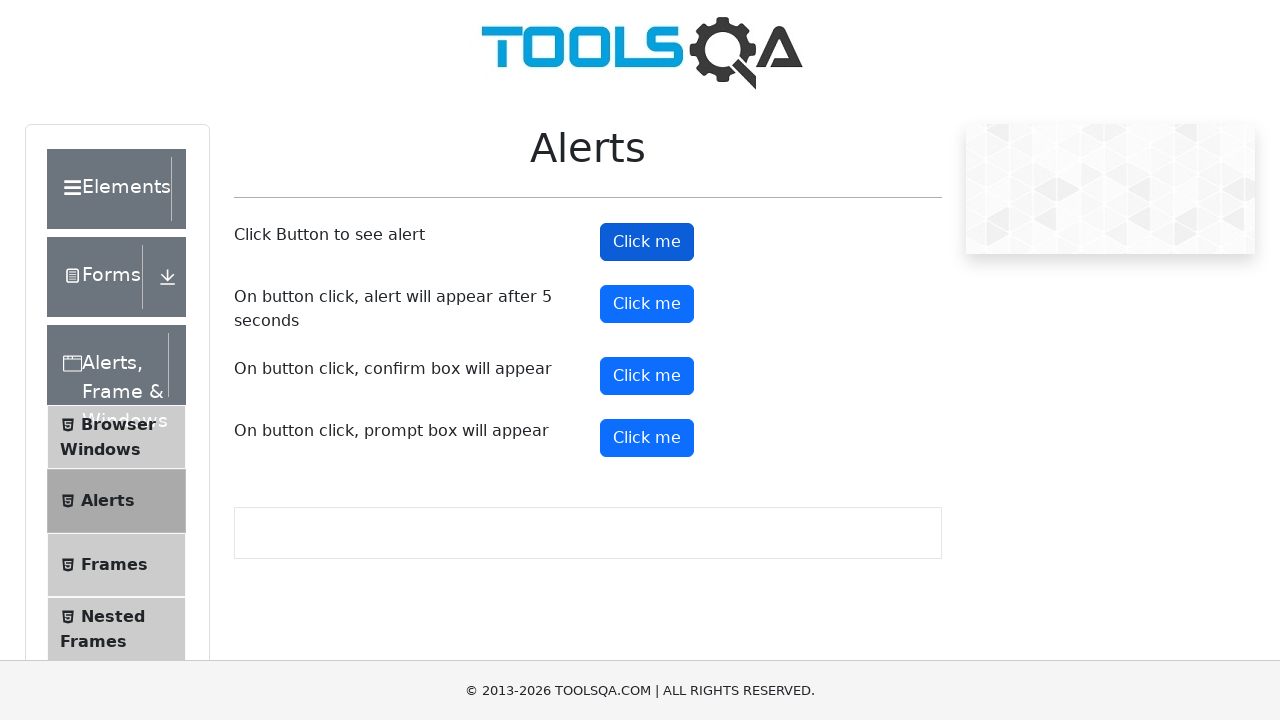

Clicked timer alert button to trigger 5-second delayed alert at (647, 304) on #timerAlertButton
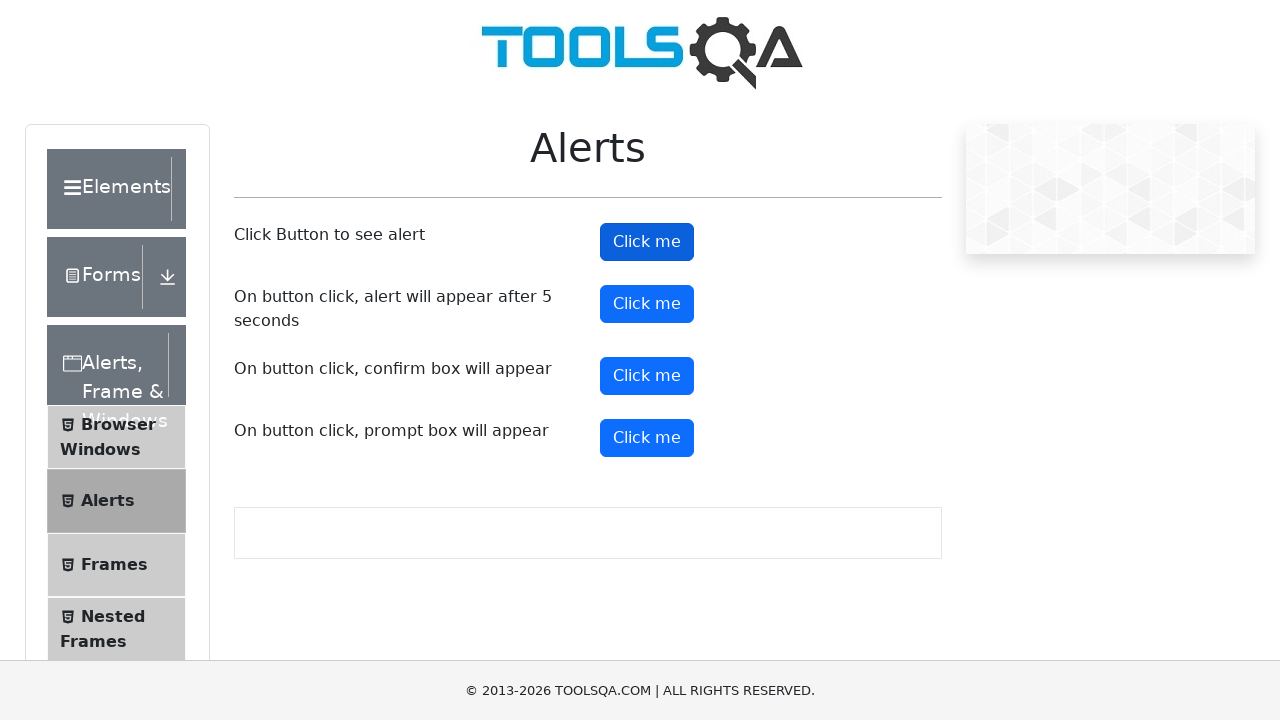

Waited 6 seconds for delayed alert to appear and be accepted
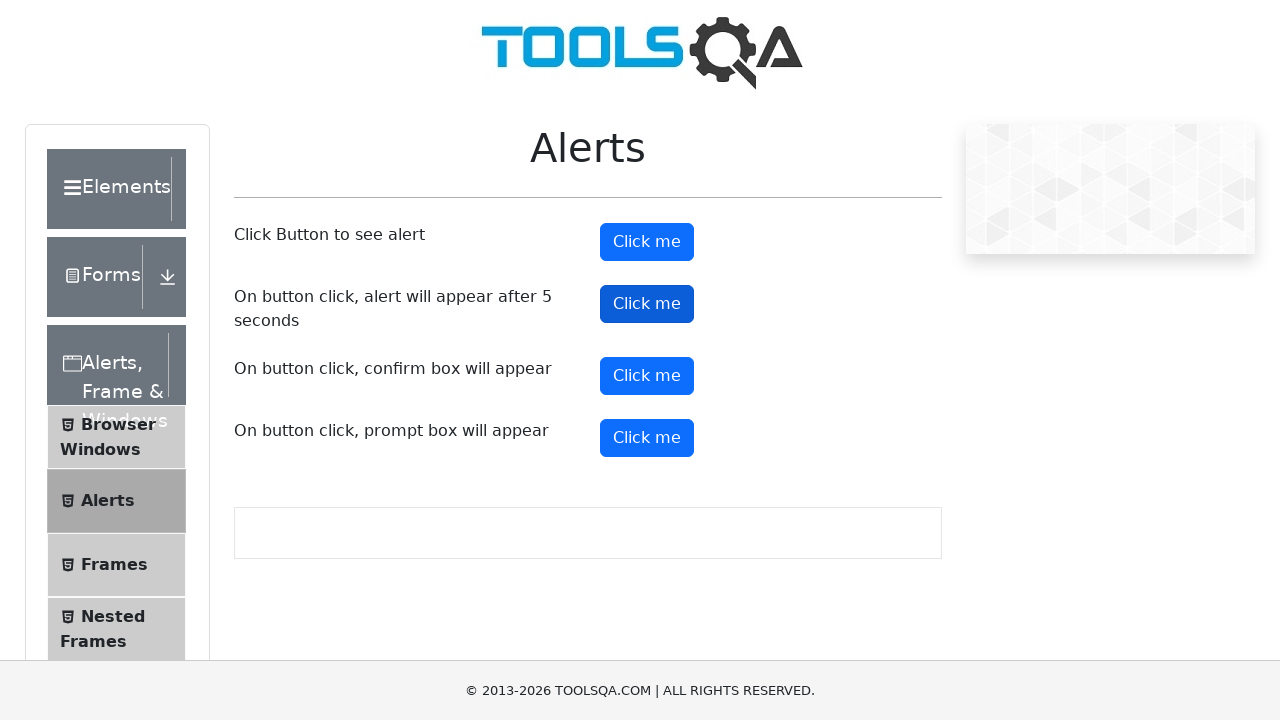

Set up dialog handler to dismiss confirm dialogs
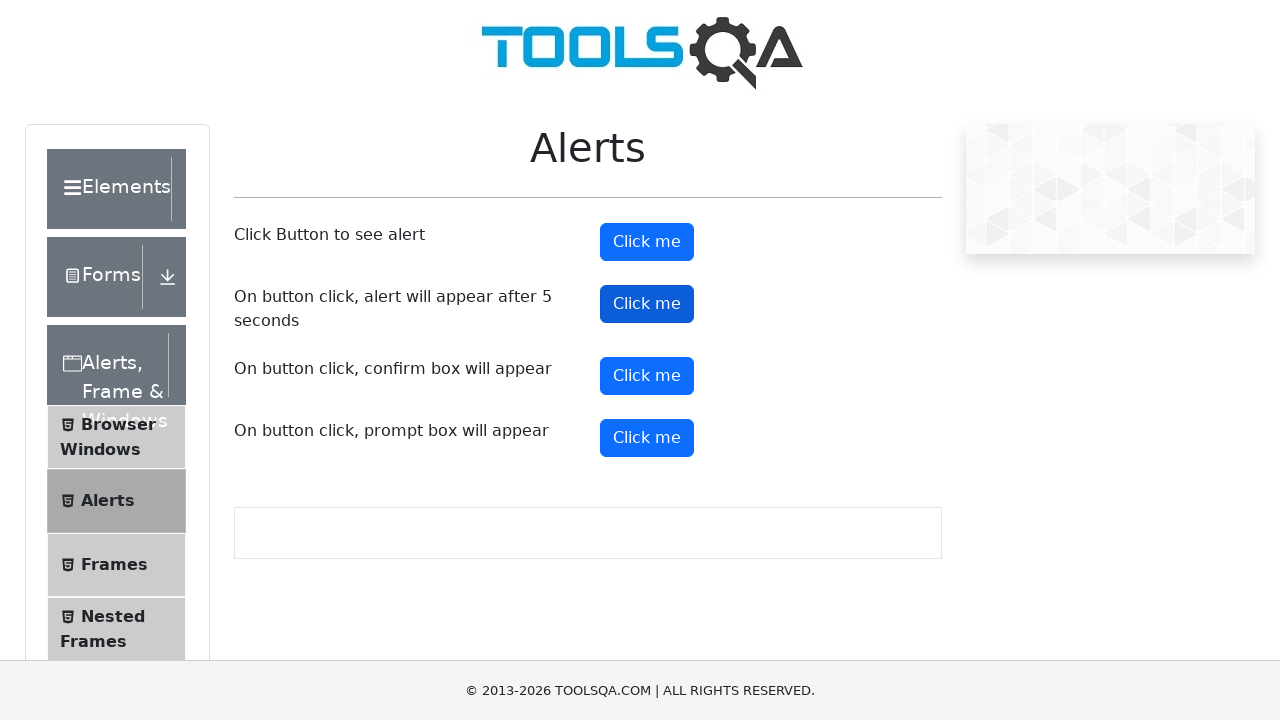

Clicked confirm button to trigger confirm box at (647, 376) on #confirmButton
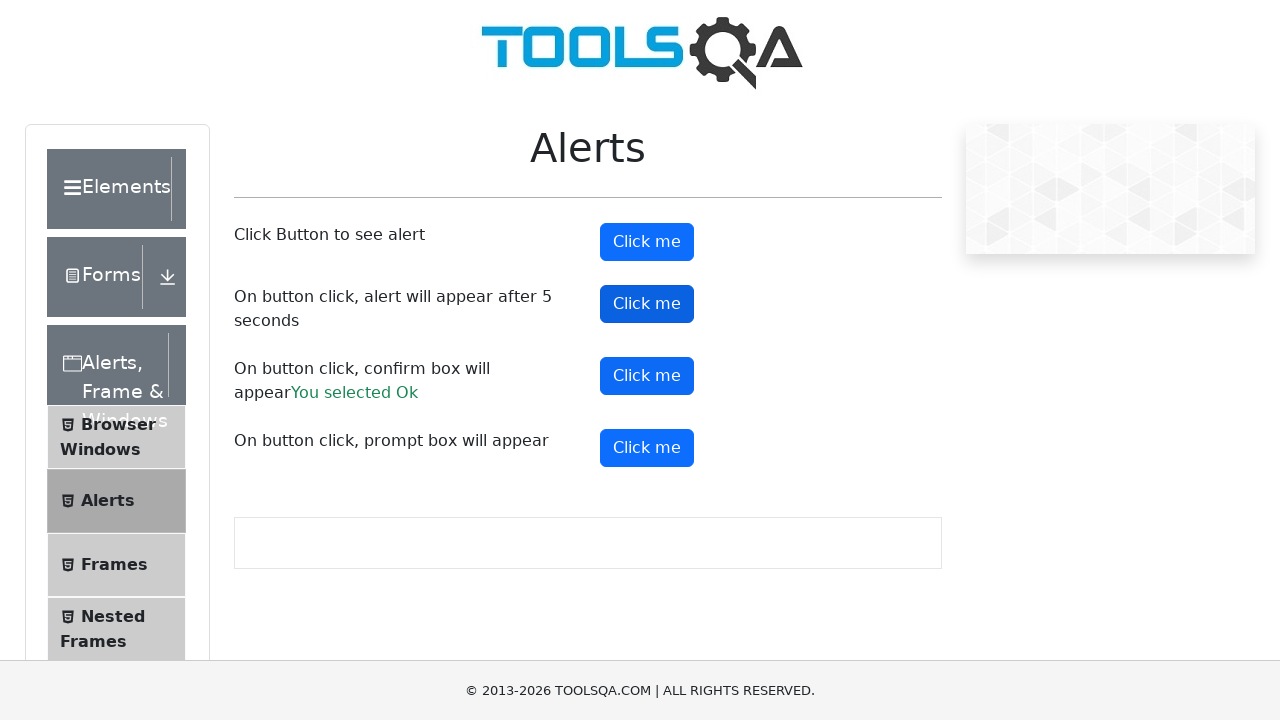

Waited 1 second for confirm dialog to be dismissed
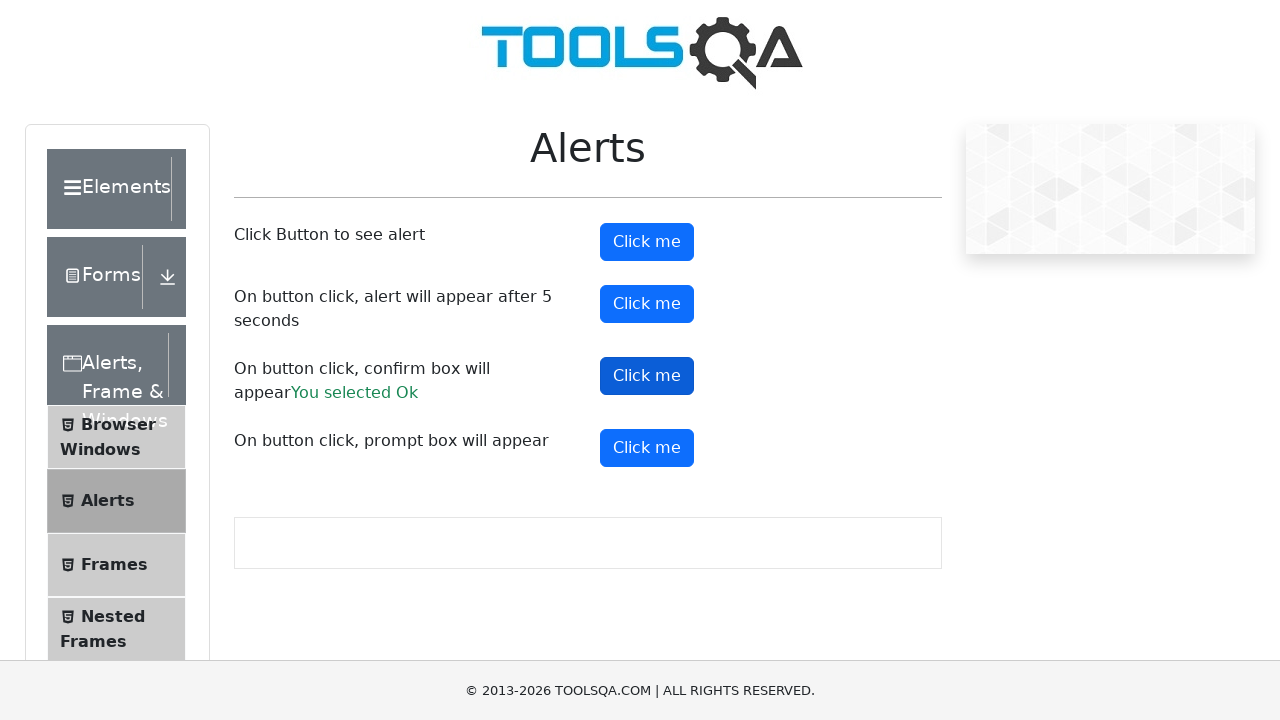

Set up dialog handler to accept prompt with text 'Virat'
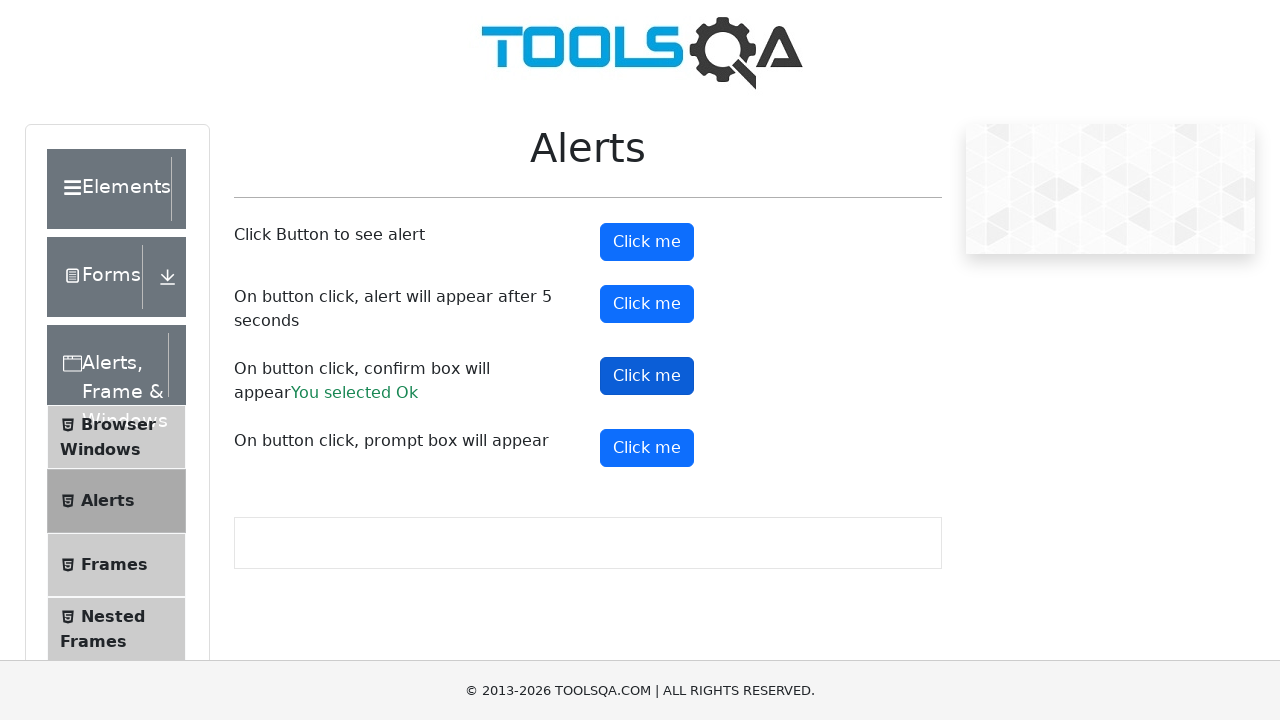

Clicked prompt button to trigger prompt dialog at (647, 448) on #promtButton
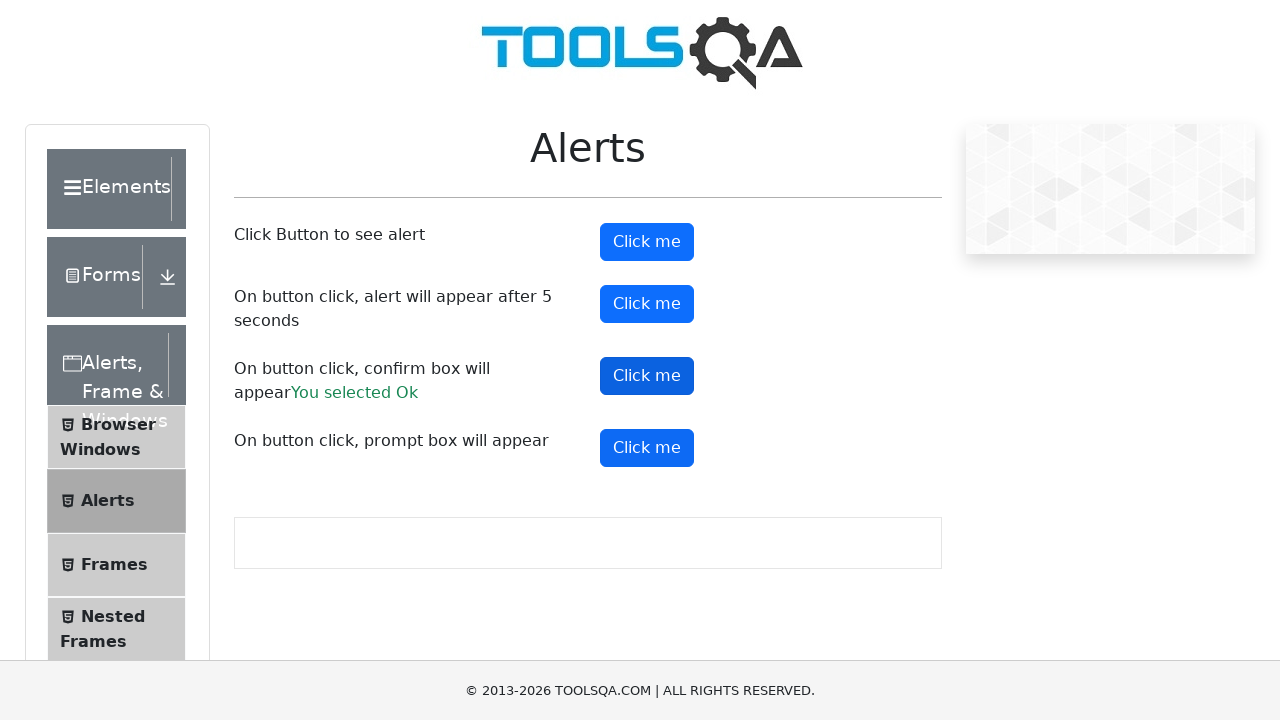

Waited 1 second for prompt dialog to be accepted with entered text
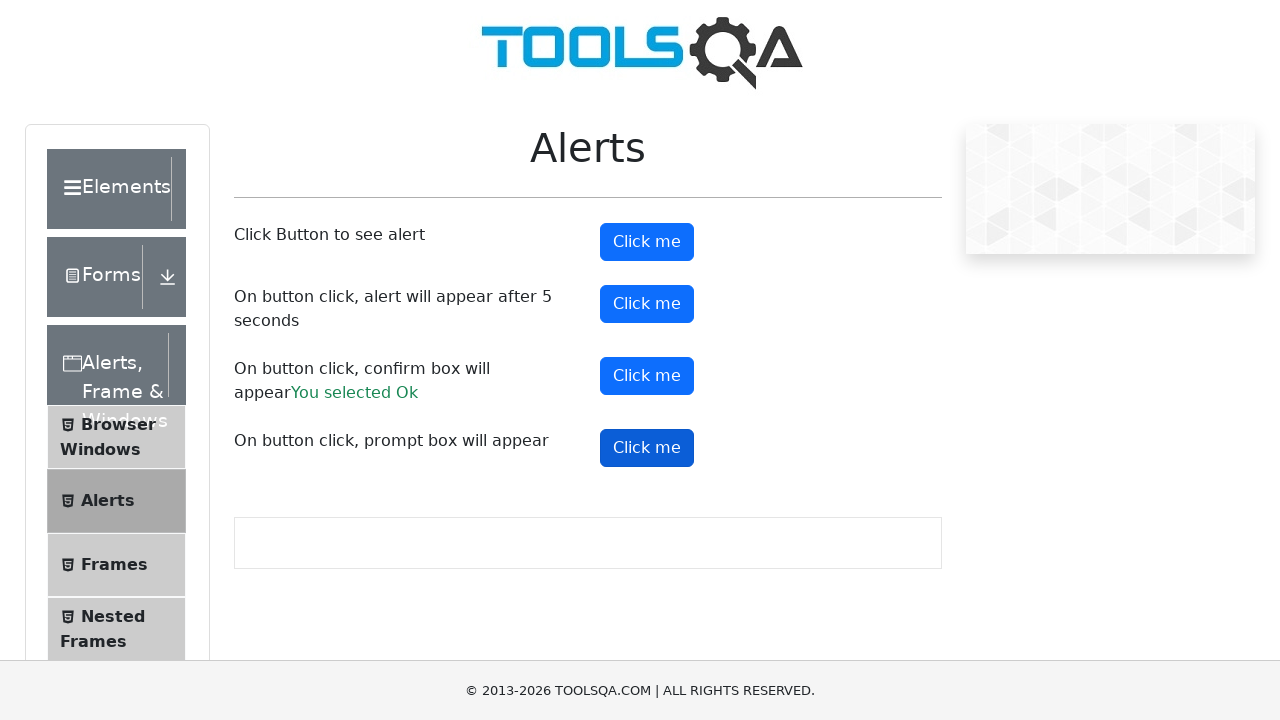

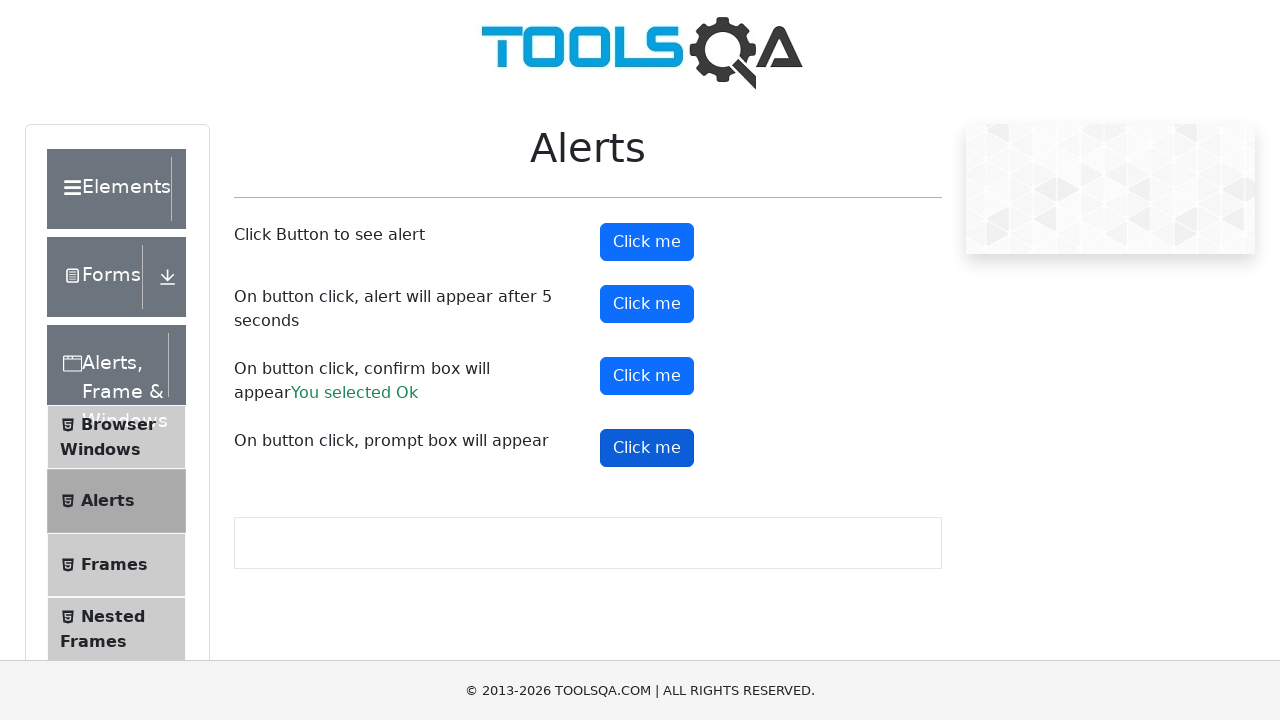